Tests browser window handling by clicking a button that opens a new window, switching to the new window, and then closing it

Starting URL: https://demoqa.com/browser-windows

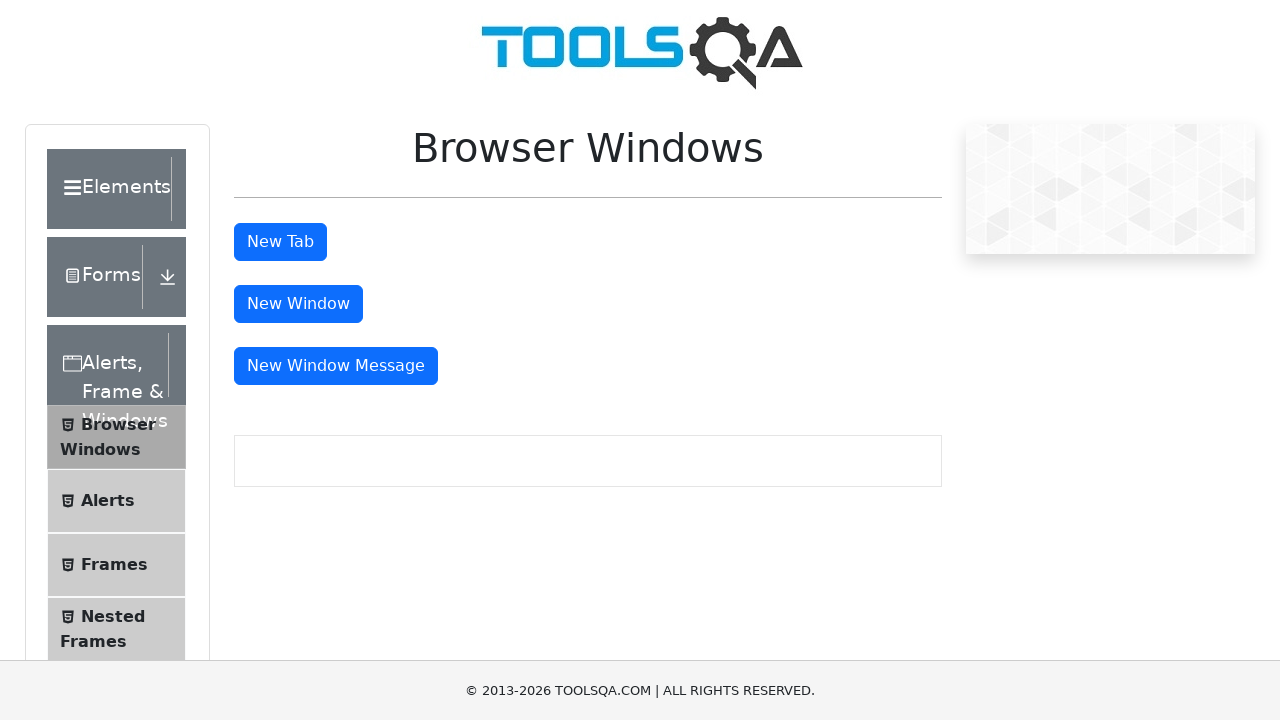

Clicked button to open new window at (298, 304) on #windowButton
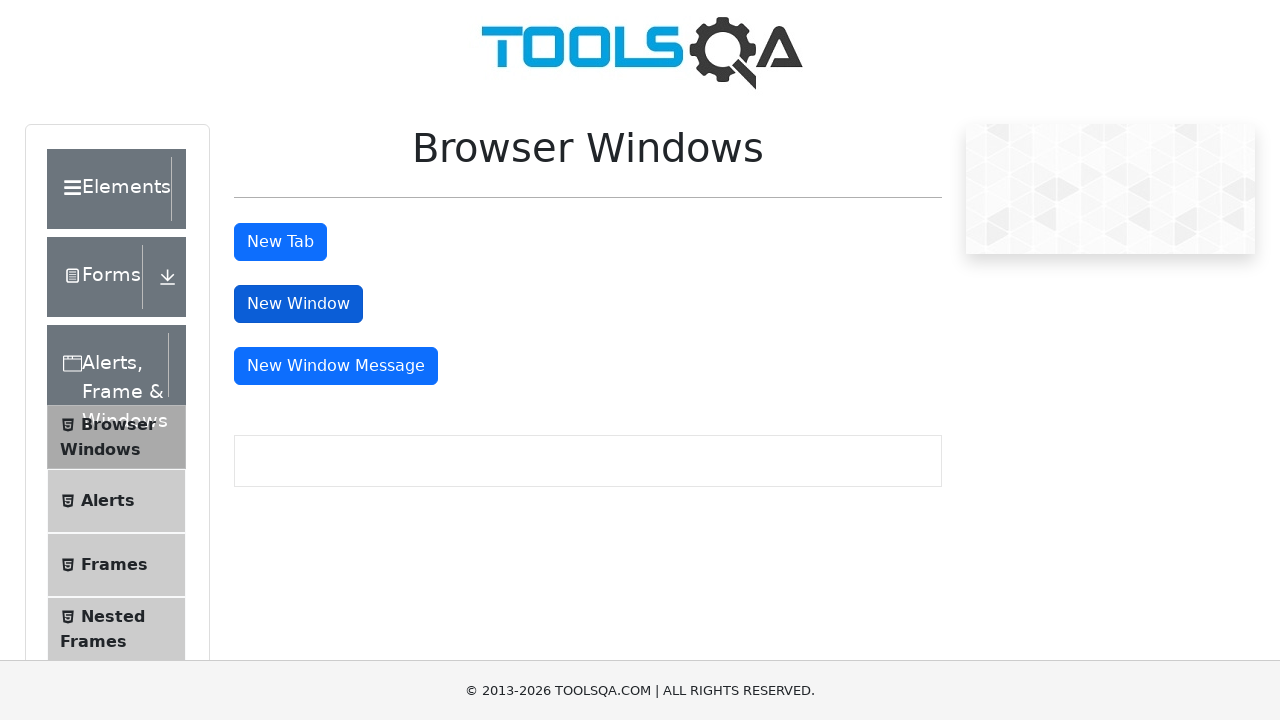

Captured new window reference
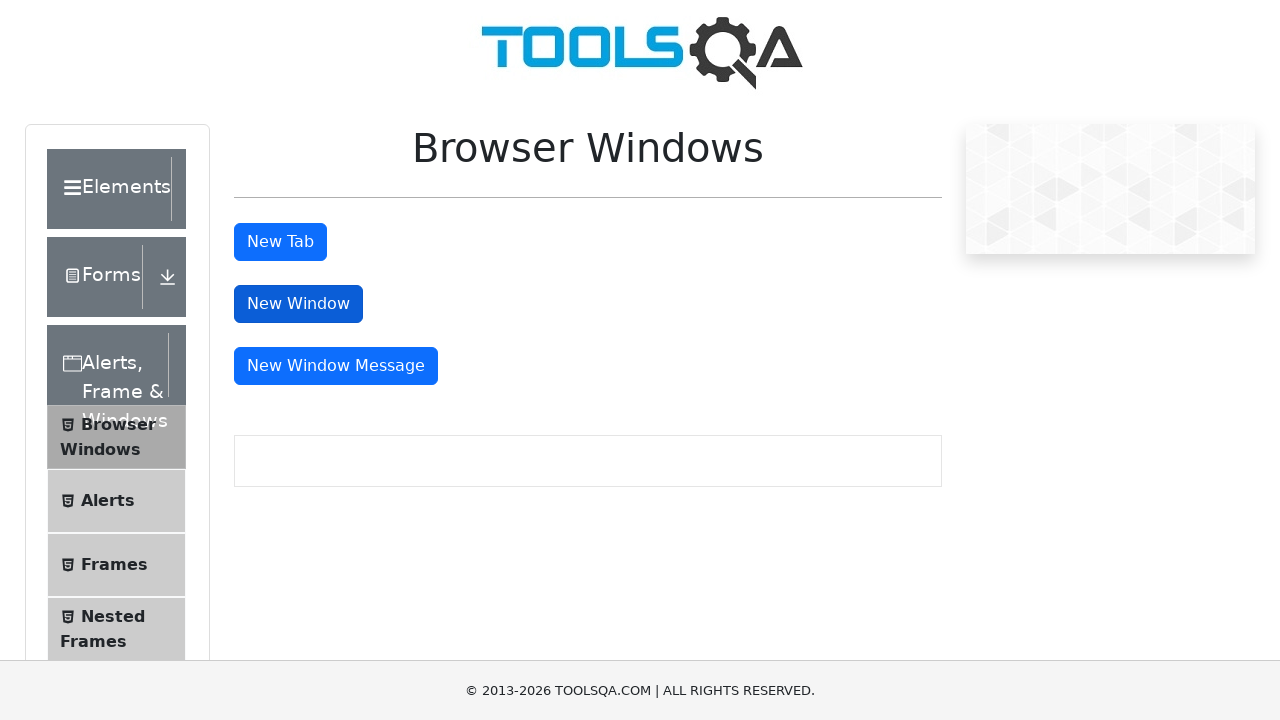

New window loaded completely
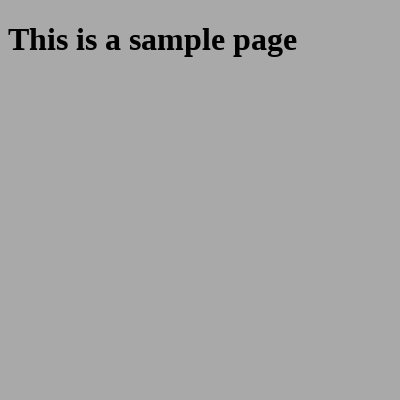

Closed the new window
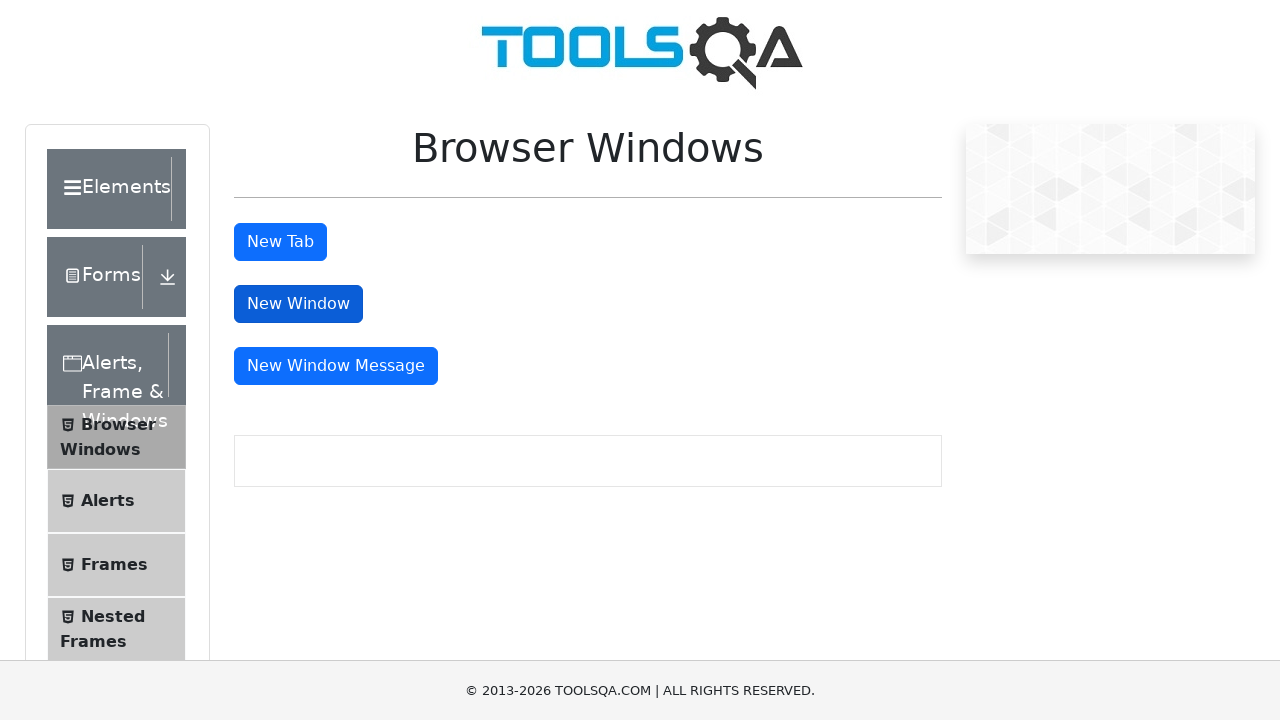

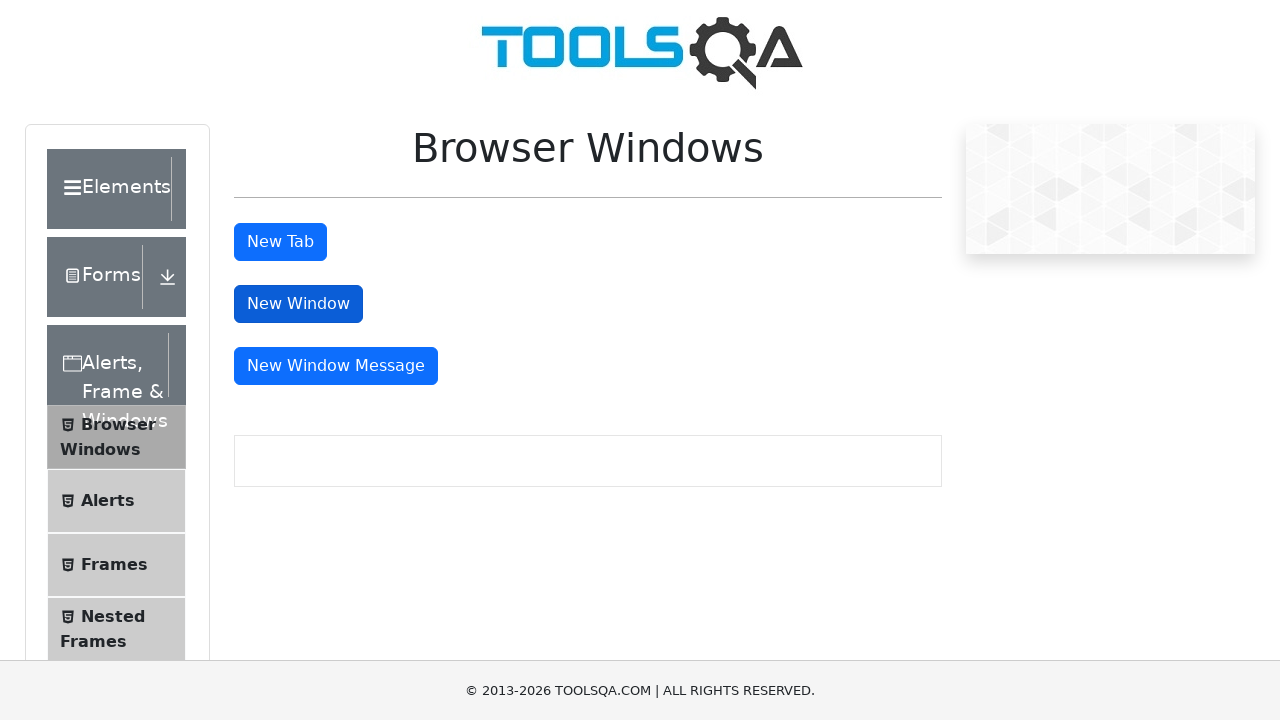